Tests e-commerce functionality by searching for products, adding Cashews to cart, and proceeding through the checkout flow to place an order.

Starting URL: https://rahulshettyacademy.com/seleniumPractise/#/

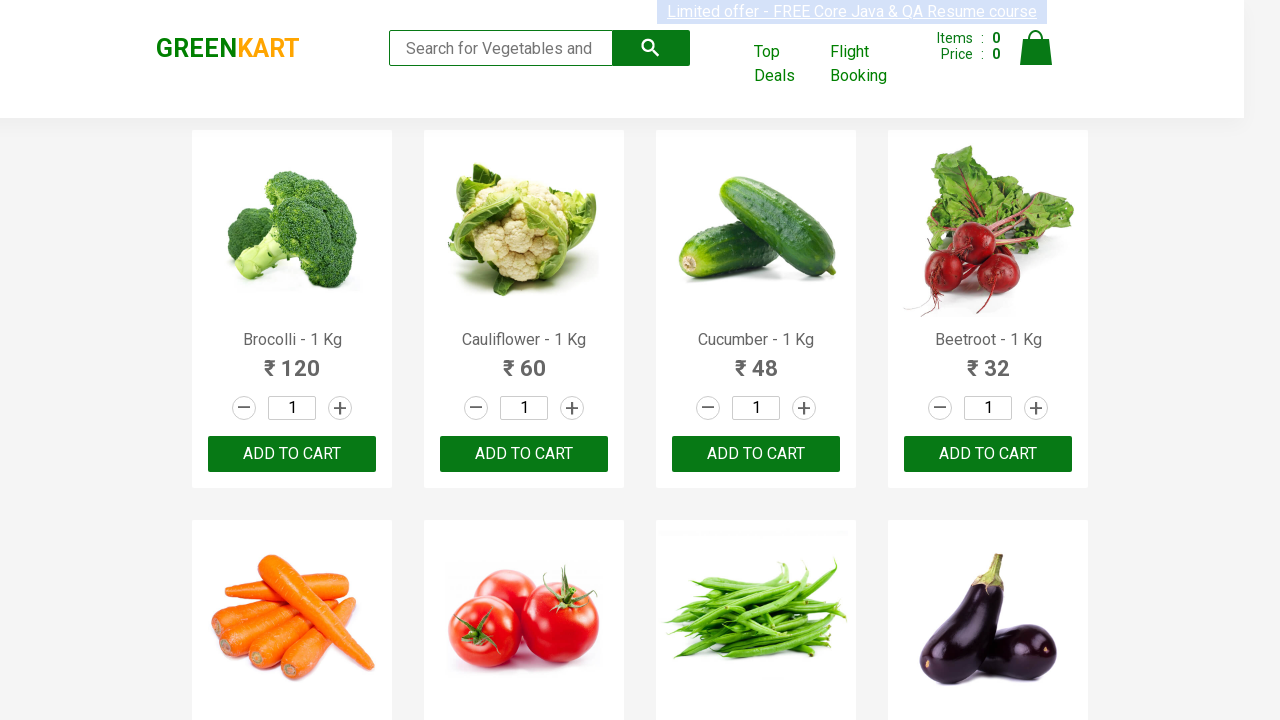

Filled search field with 'ca' to find Cashews on .search-keyword
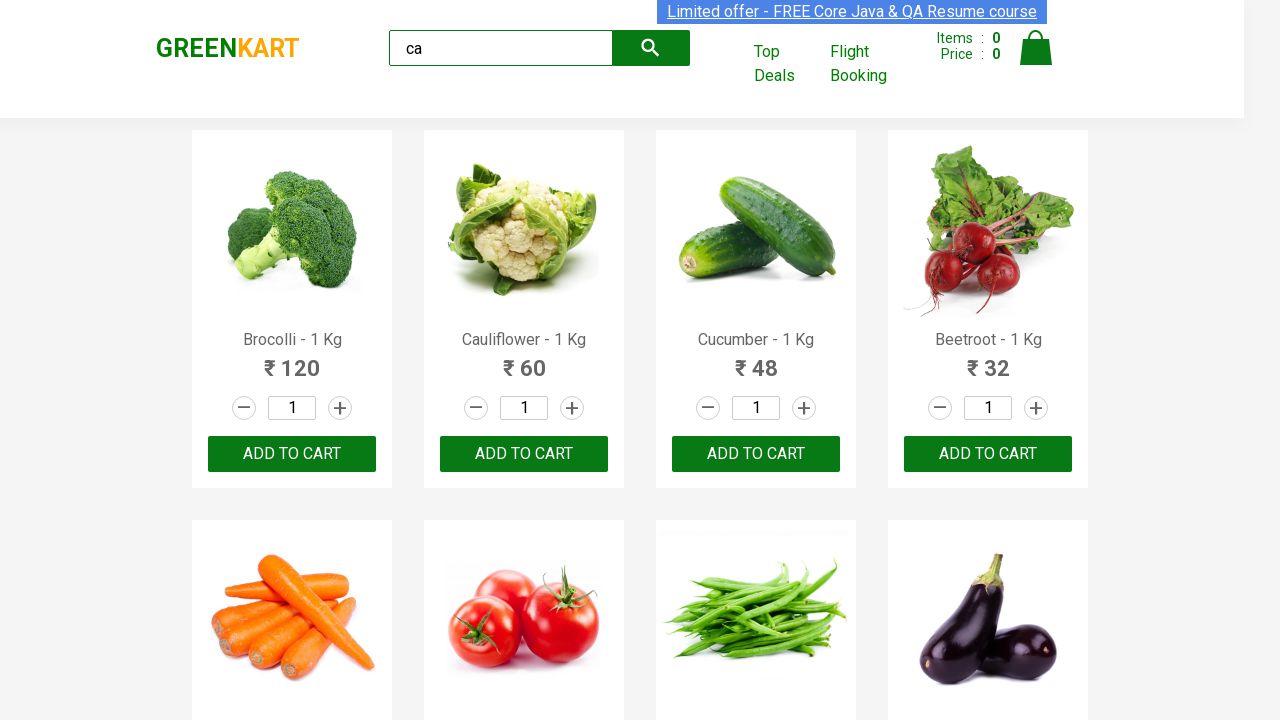

Products loaded after search
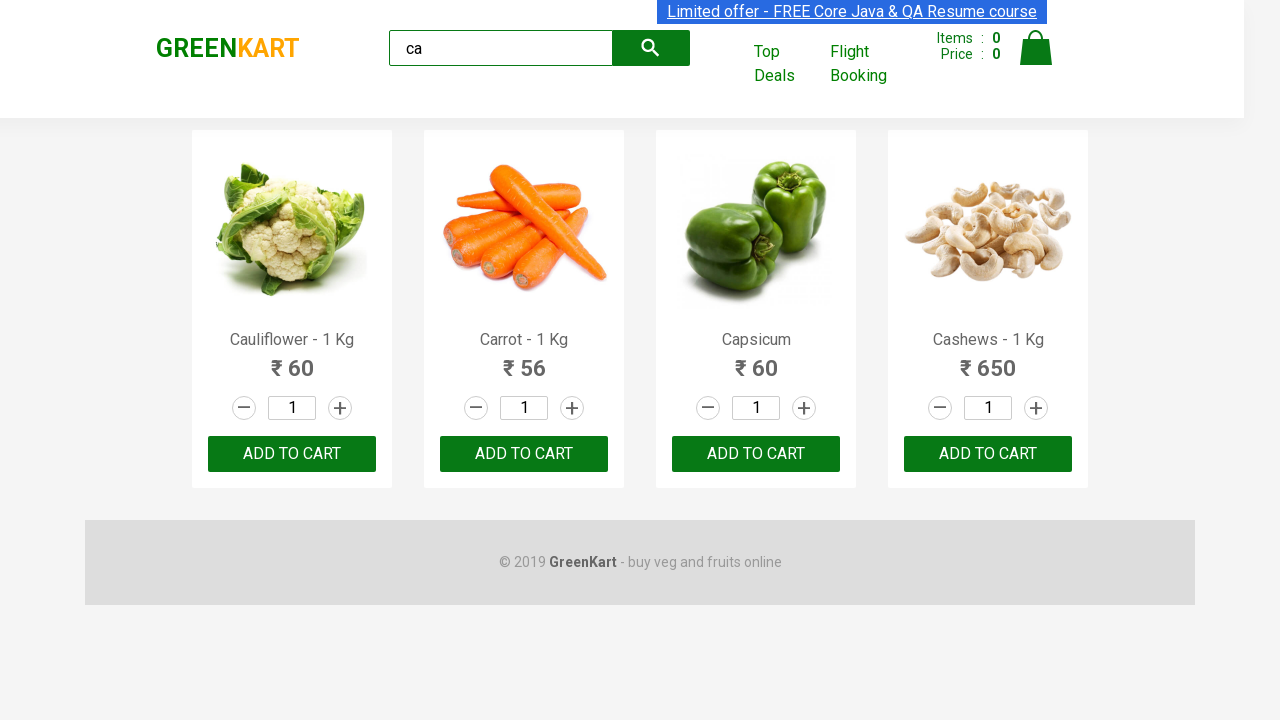

Clicked Add to Cart button for Cashews product at (988, 454) on .products .product >> nth=3 >> button
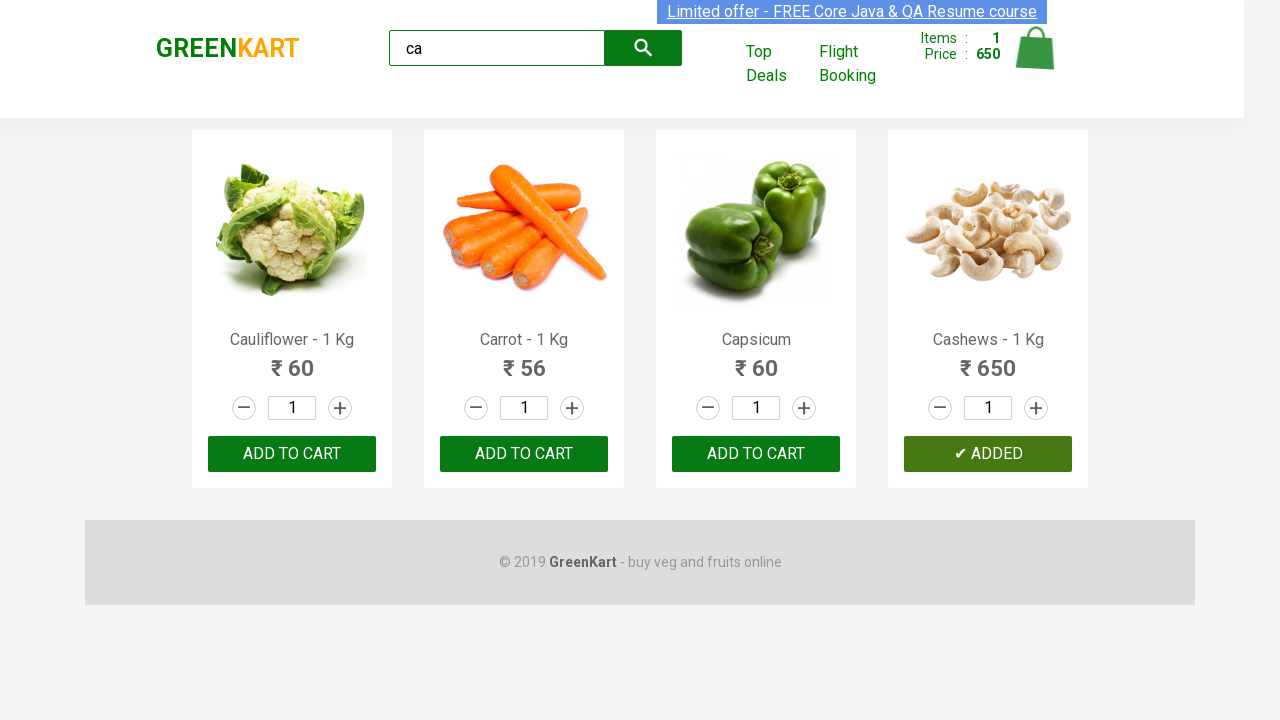

Clicked cart icon to view shopping cart at (1036, 48) on .cart-icon > img
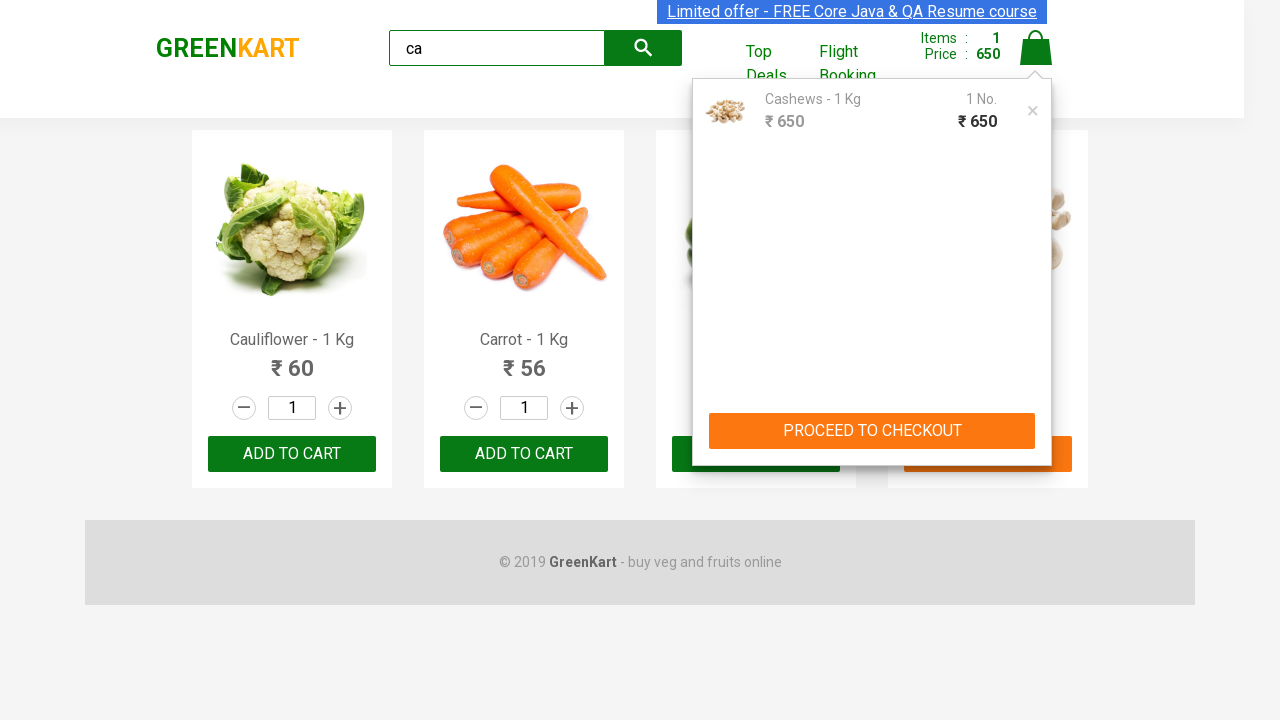

Clicked PROCEED TO CHECKOUT button at (872, 431) on text=PROCEED TO CHECKOUT
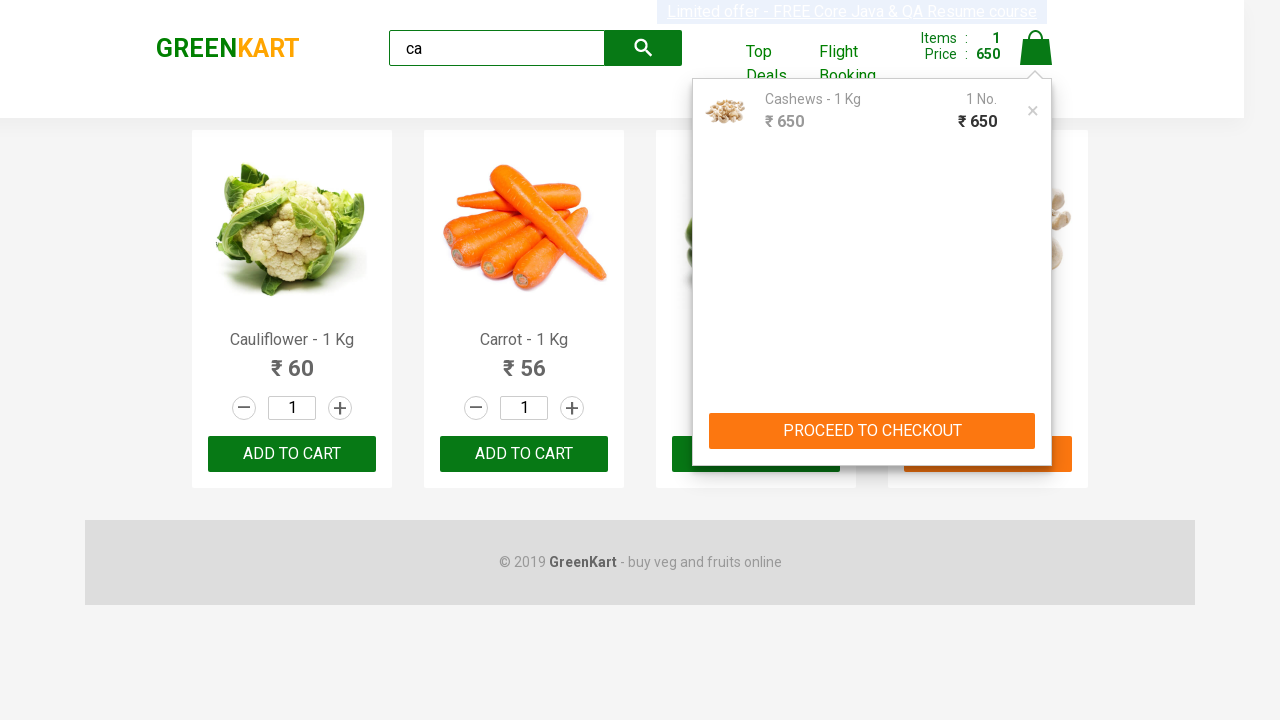

Clicked Place Order button to complete checkout at (1036, 420) on text=Place Order
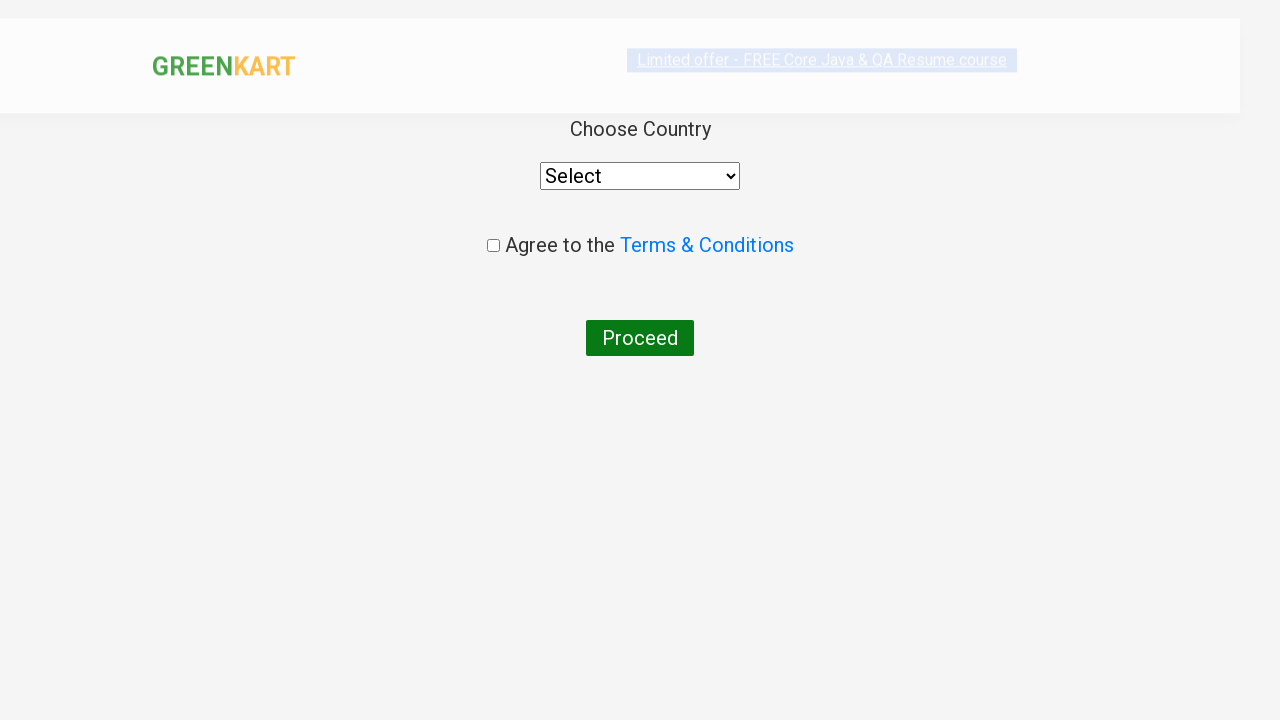

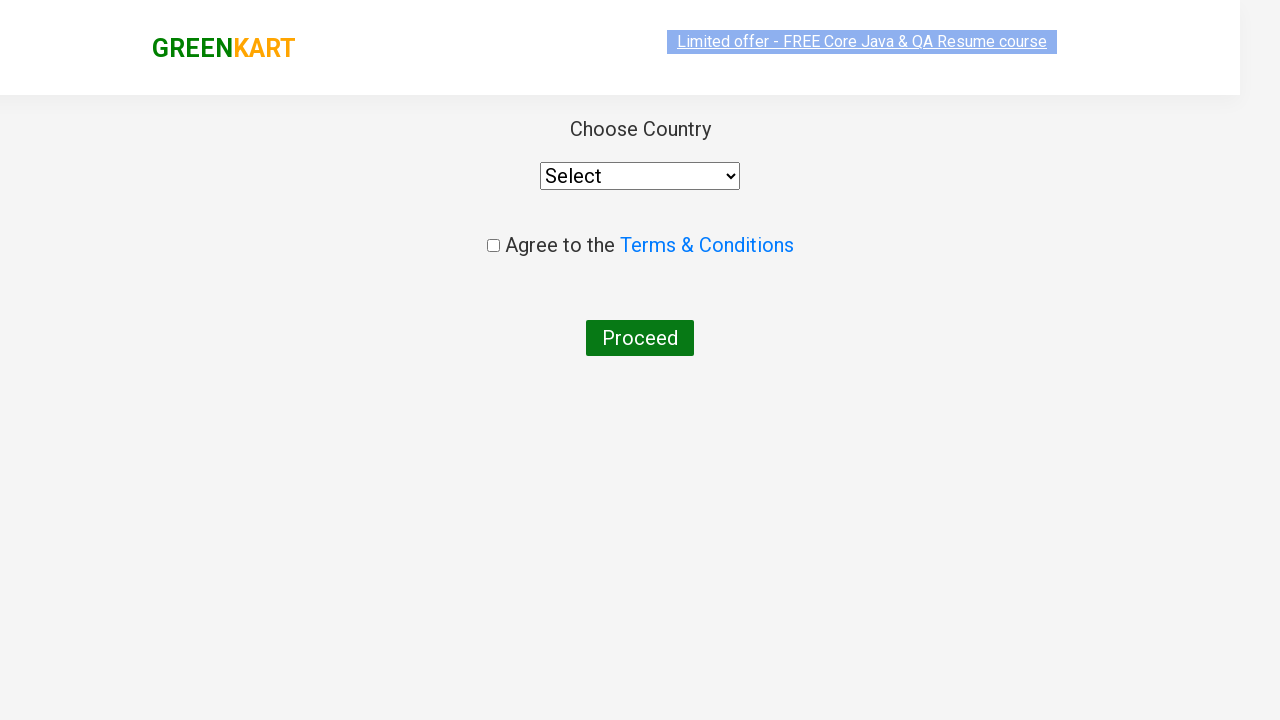